Tests nested iframe functionality by clicking on the nested iframe tab, switching through multiple iframe levels, and interacting with elements inside the inner iframe

Starting URL: https://demo.automationtesting.in/Frames.html

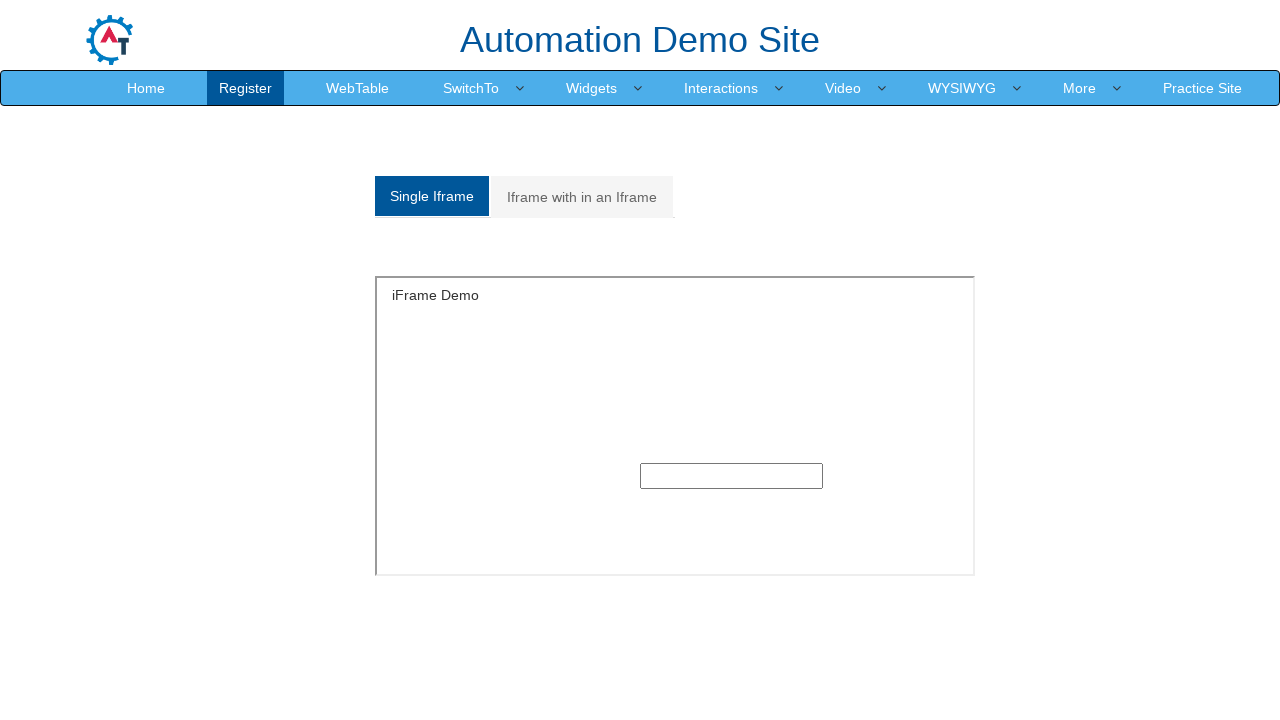

Clicked on 'Iframe with in an Iframe' tab at (582, 197) on xpath=//a[normalize-space()='Iframe with in an Iframe']
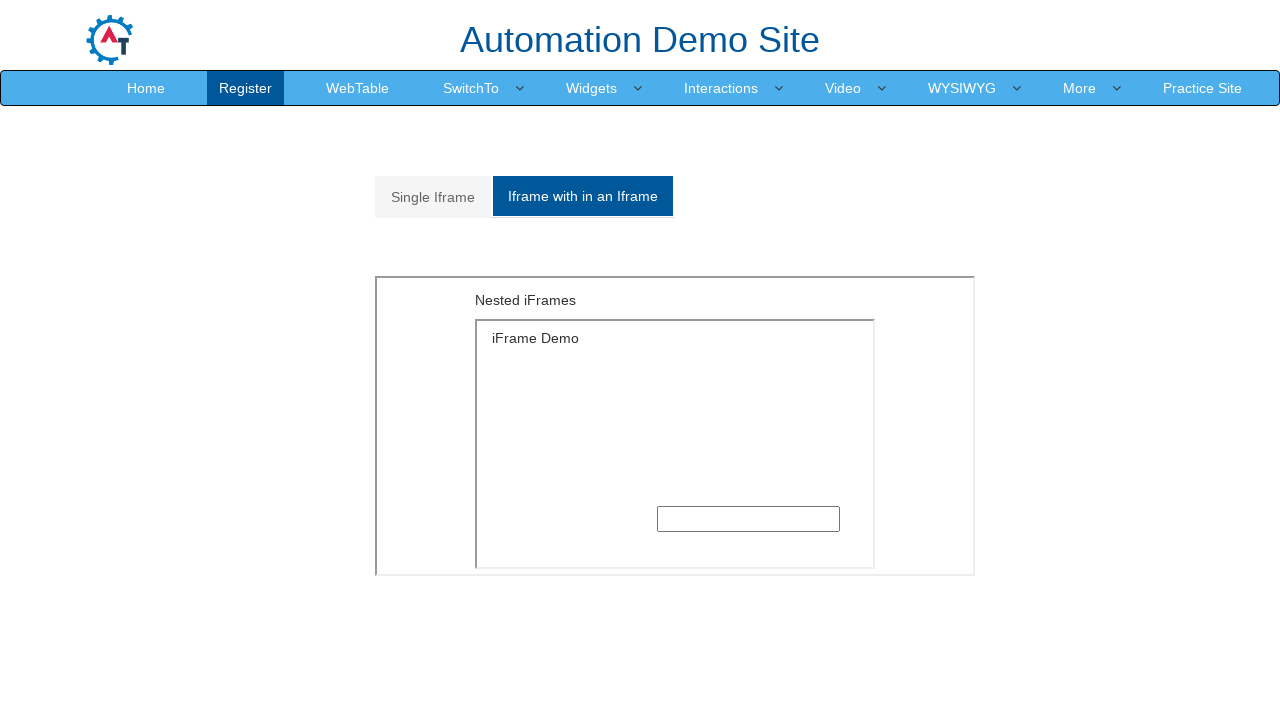

Located outer iframe with src='MultipleFrames.html'
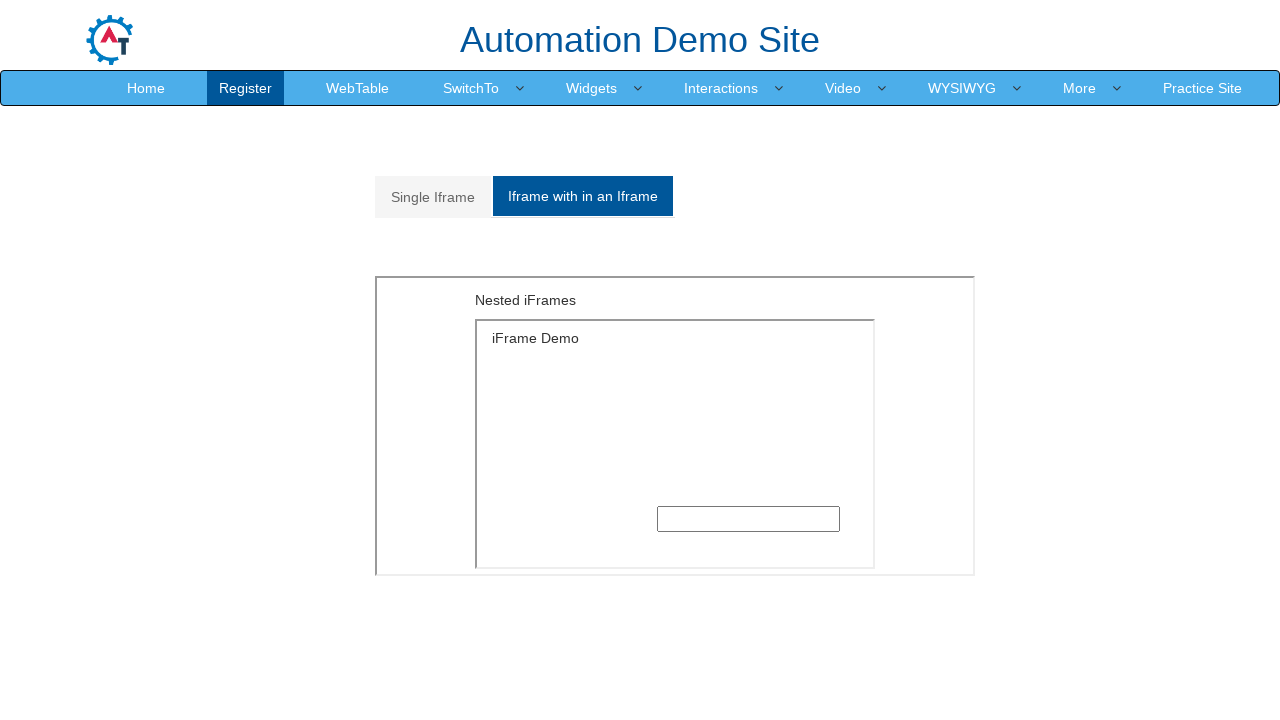

Located inner iframe nested within outer iframe
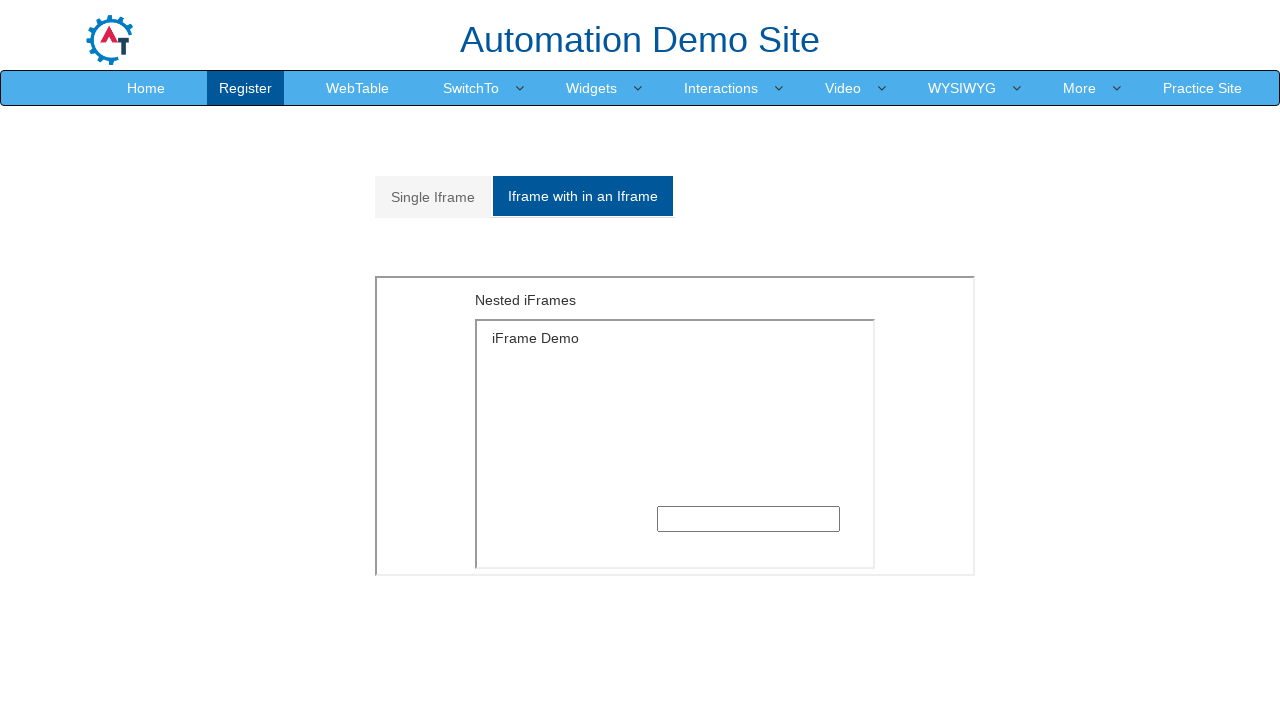

Filled text input in inner iframe with 'Welcome to my class' on xpath=//iframe[@src='MultipleFrames.html'] >> internal:control=enter-frame >> xp
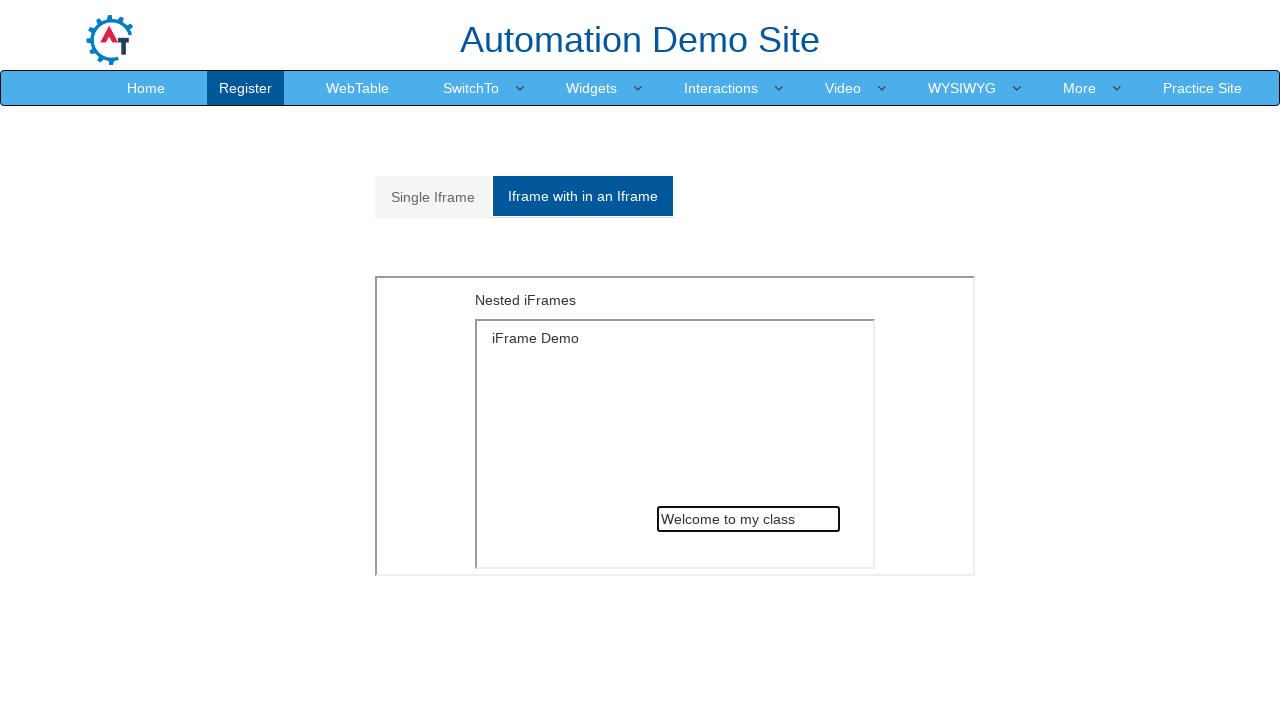

Located h5 element with text 'Nested iFrames' in outer iframe
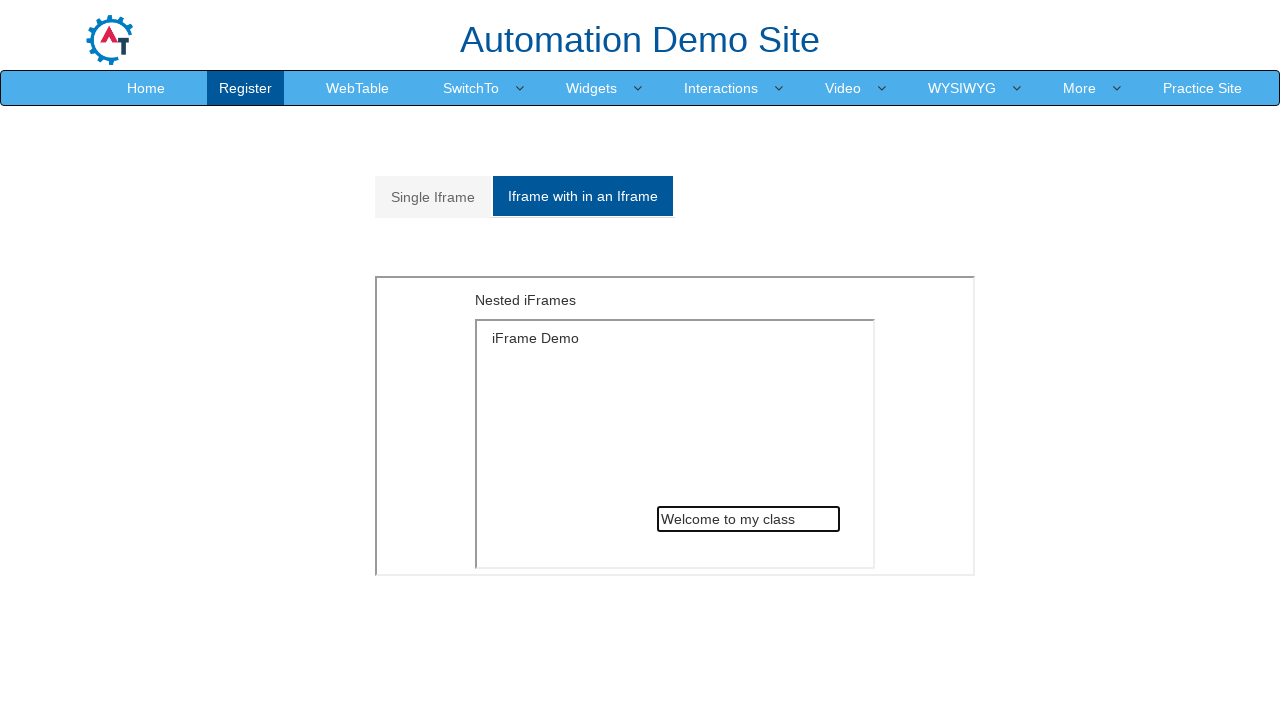

Retrieved text content from h5 element: 'Nested iFrames'
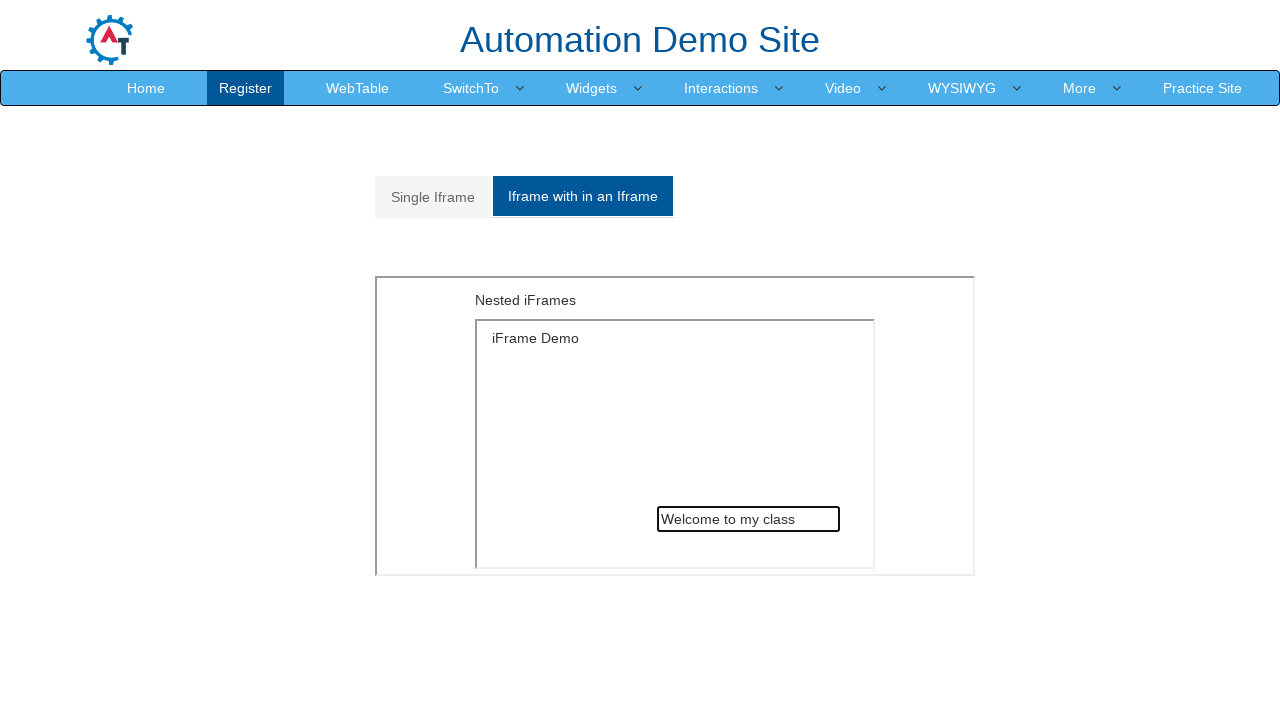

Printed text content: Nested iFrames
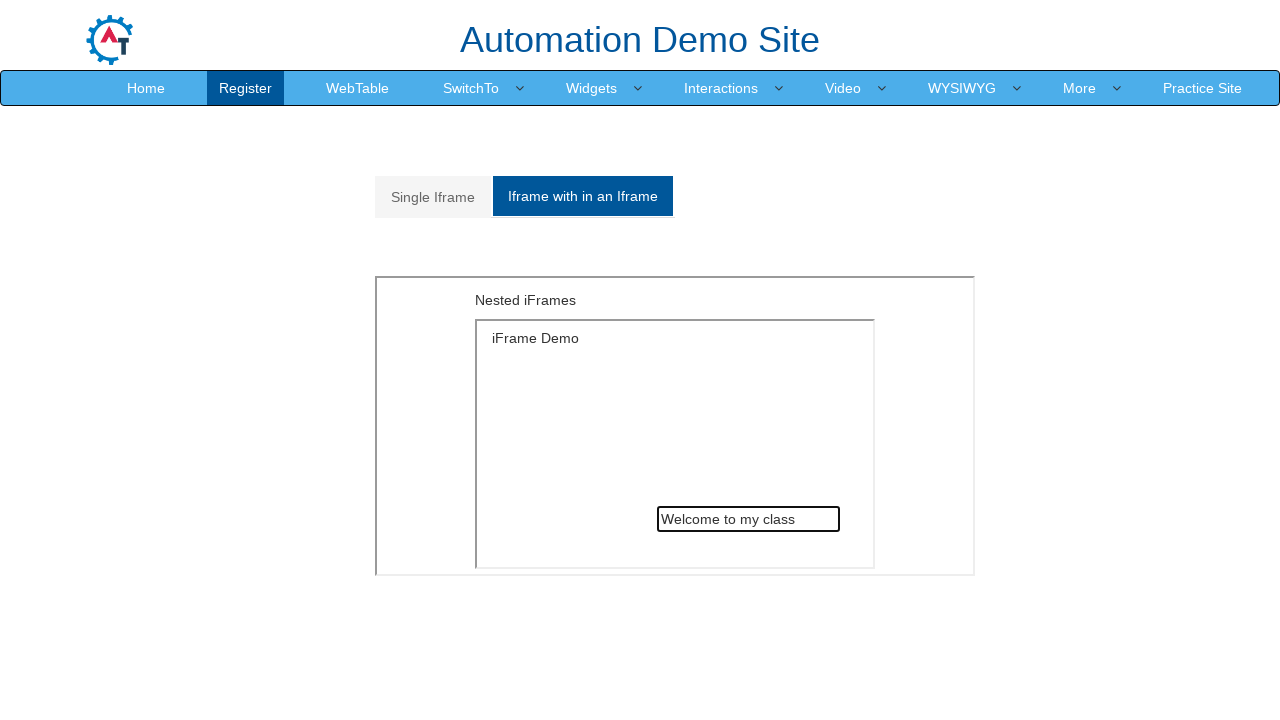

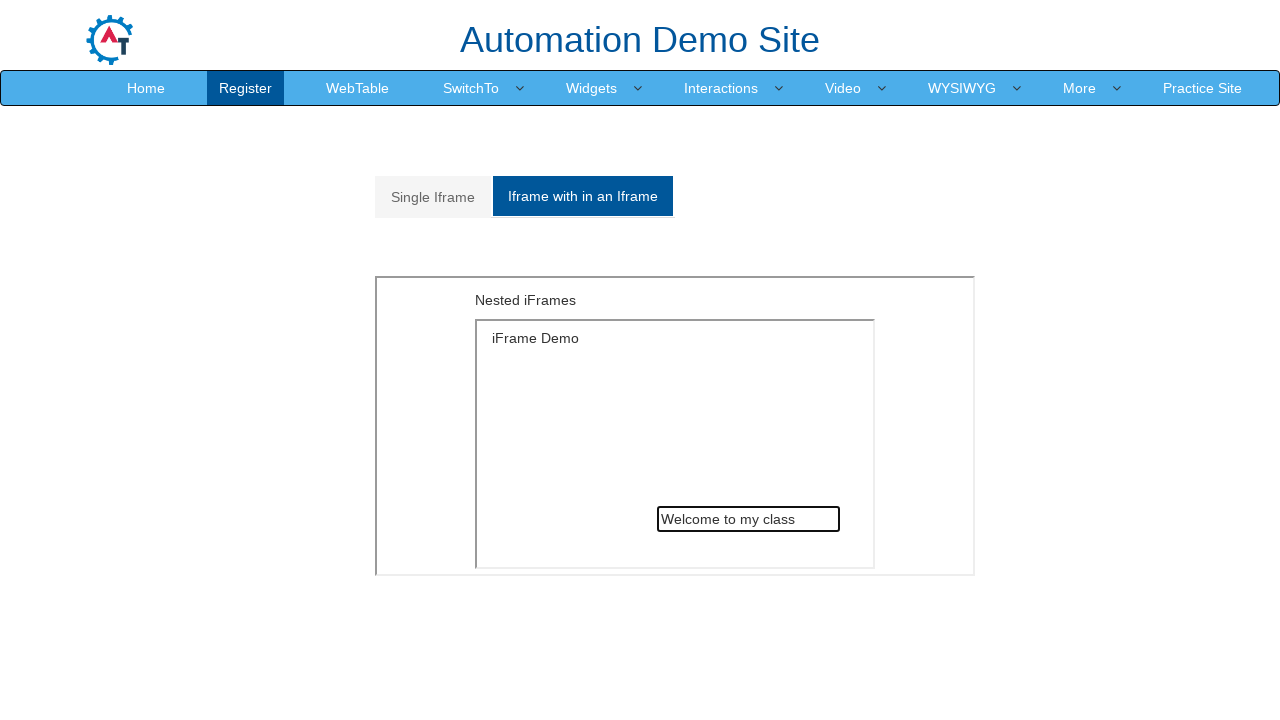